Verifies that the BlazeDemo homepage title is correct

Starting URL: https://blazedemo.com/

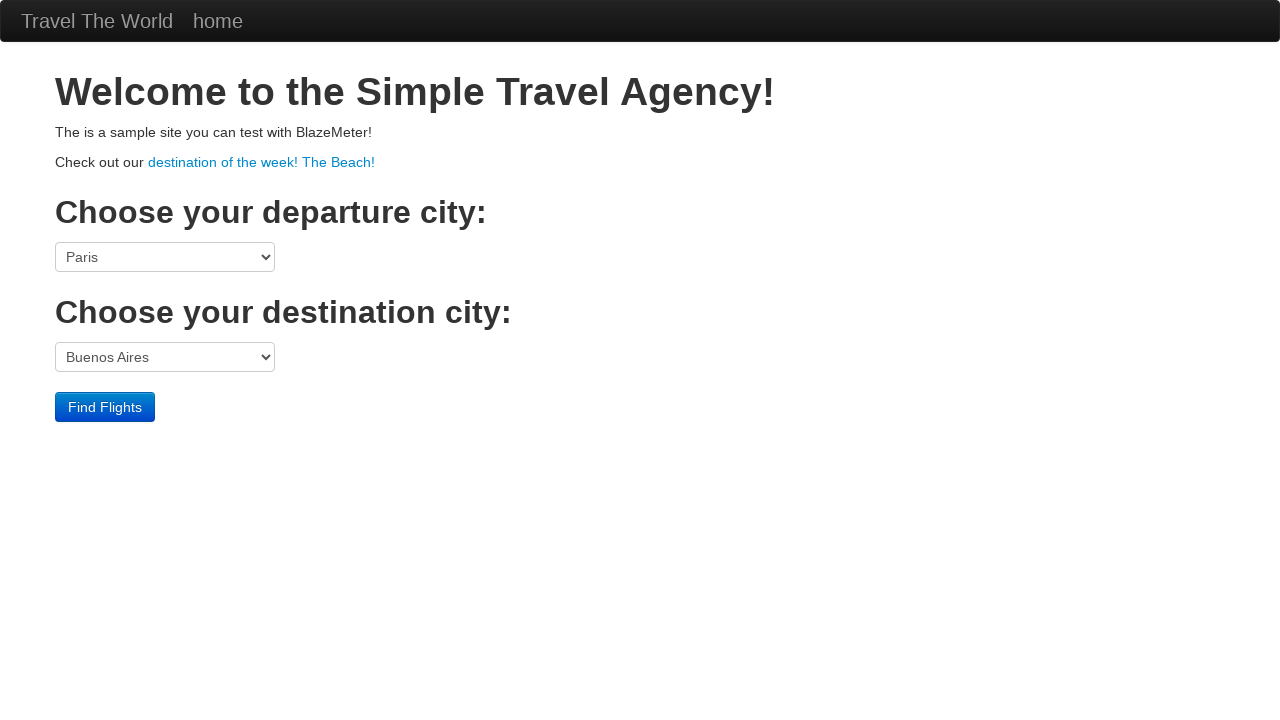

Navigated to BlazeDemo homepage
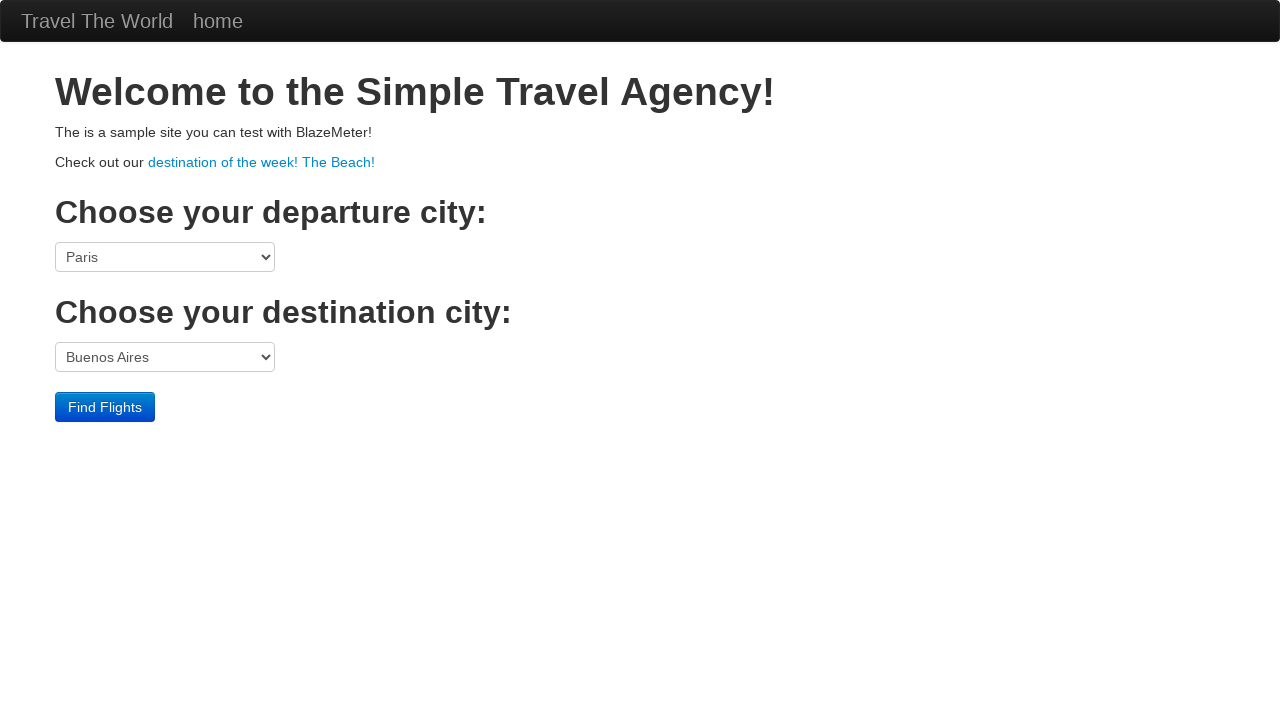

Verified page title is 'BlazeDemo'
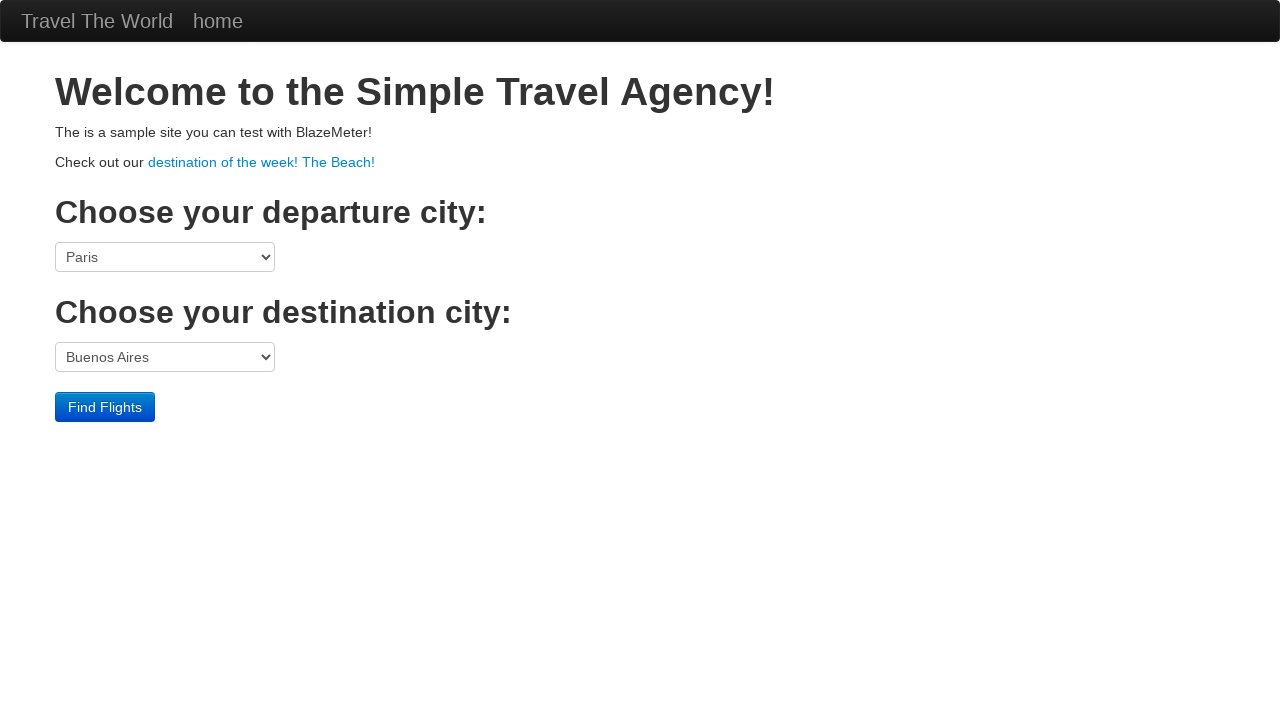

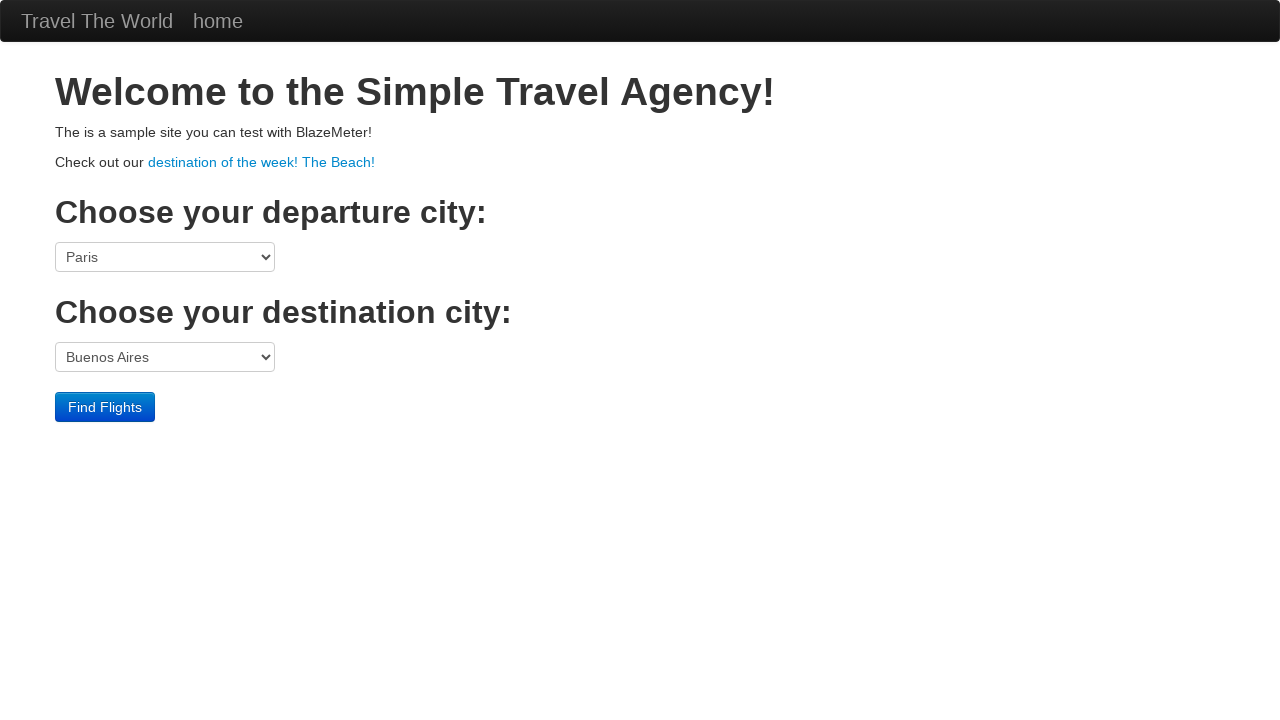